Tests infinite scroll functionality by scrolling down multiple times

Starting URL: https://the-internet.herokuapp.com/infinite_scroll

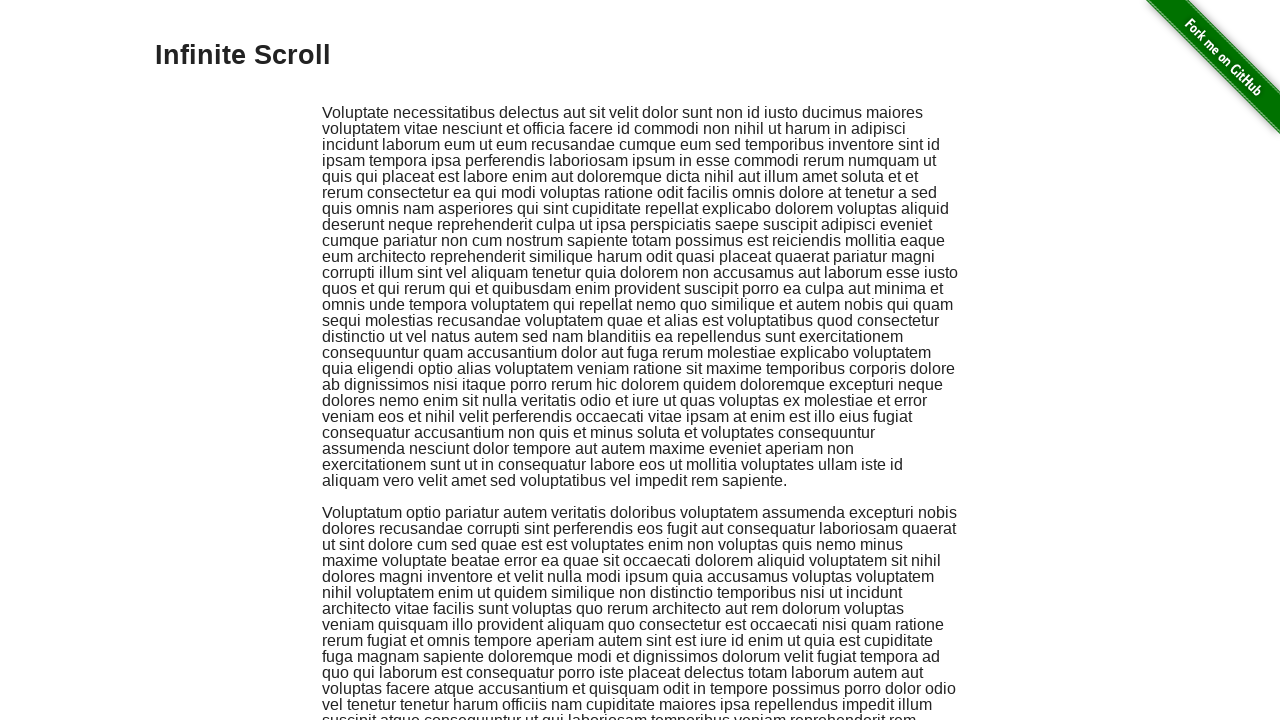

Navigated to infinite scroll test page
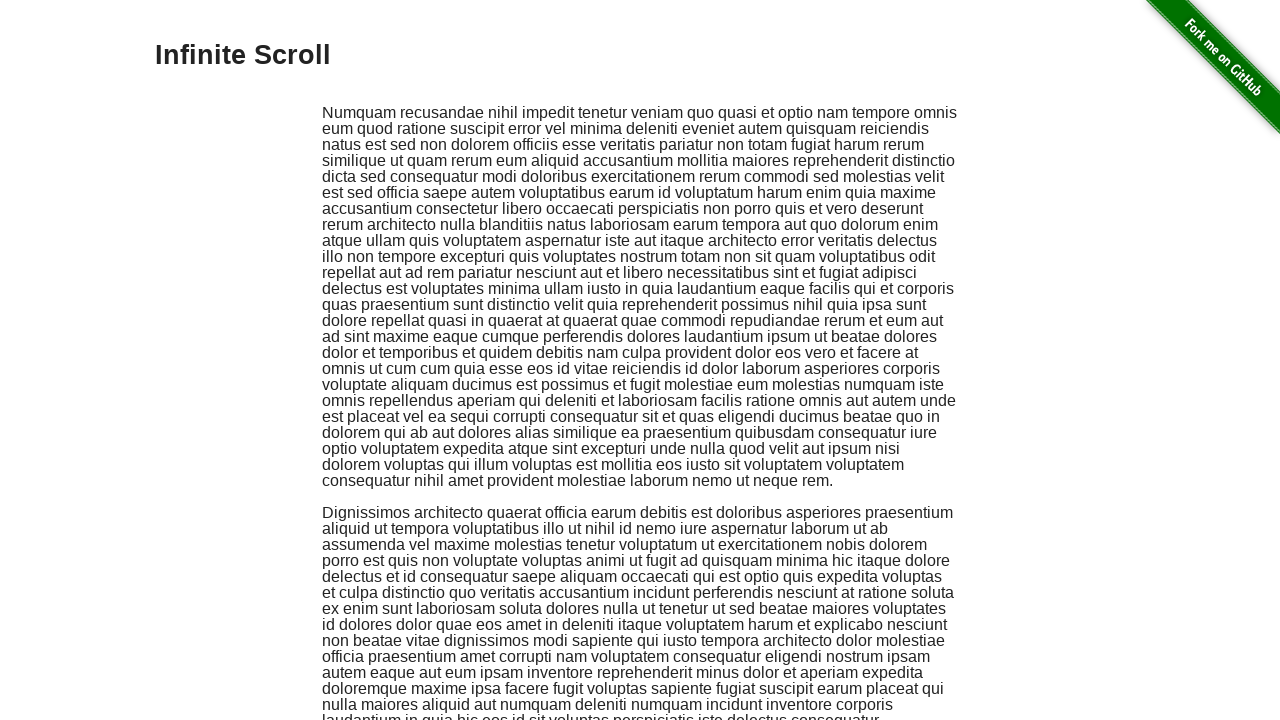

Scrolled down to trigger infinite scroll (scroll 1 of 5)
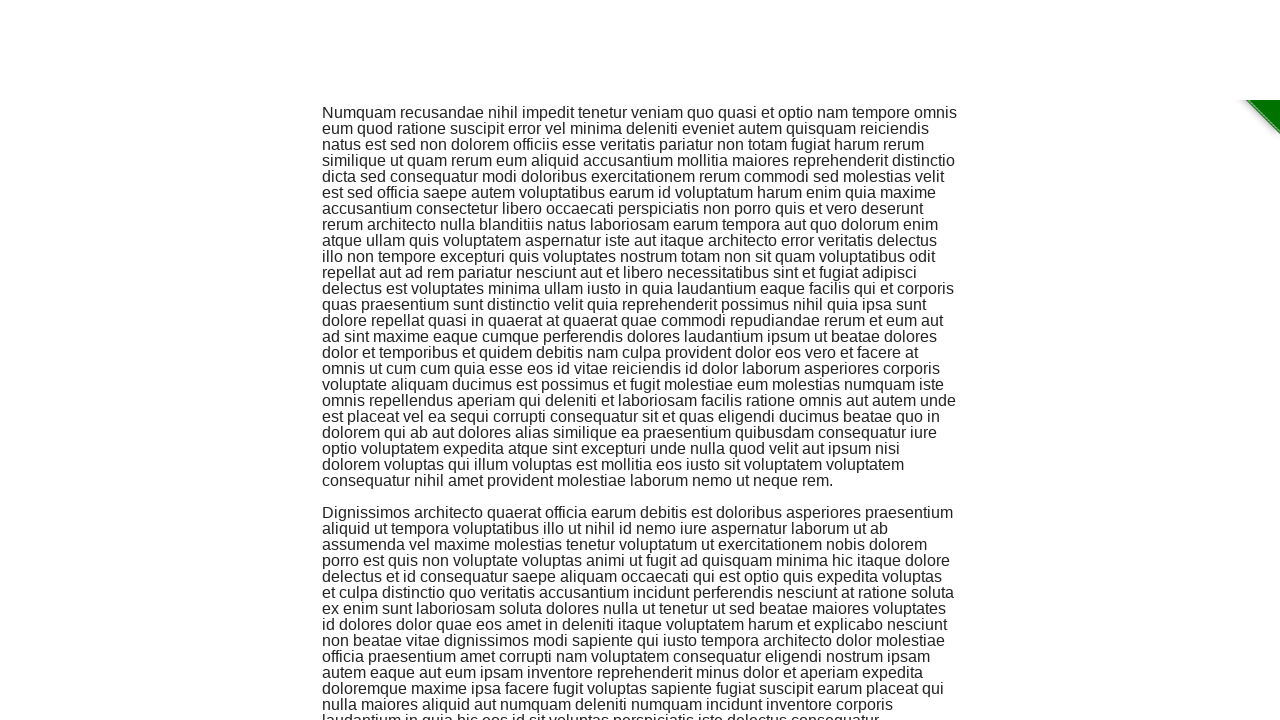

Waited for content to load after scroll 1
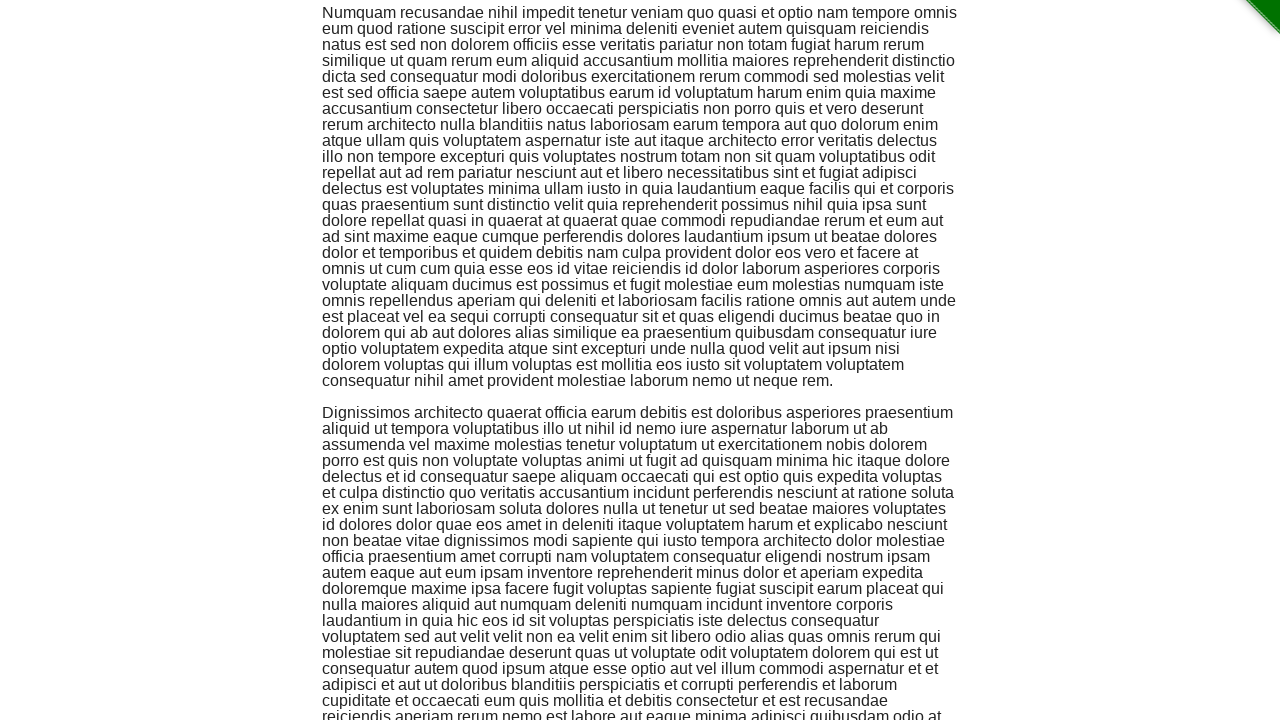

Scrolled down to trigger infinite scroll (scroll 2 of 5)
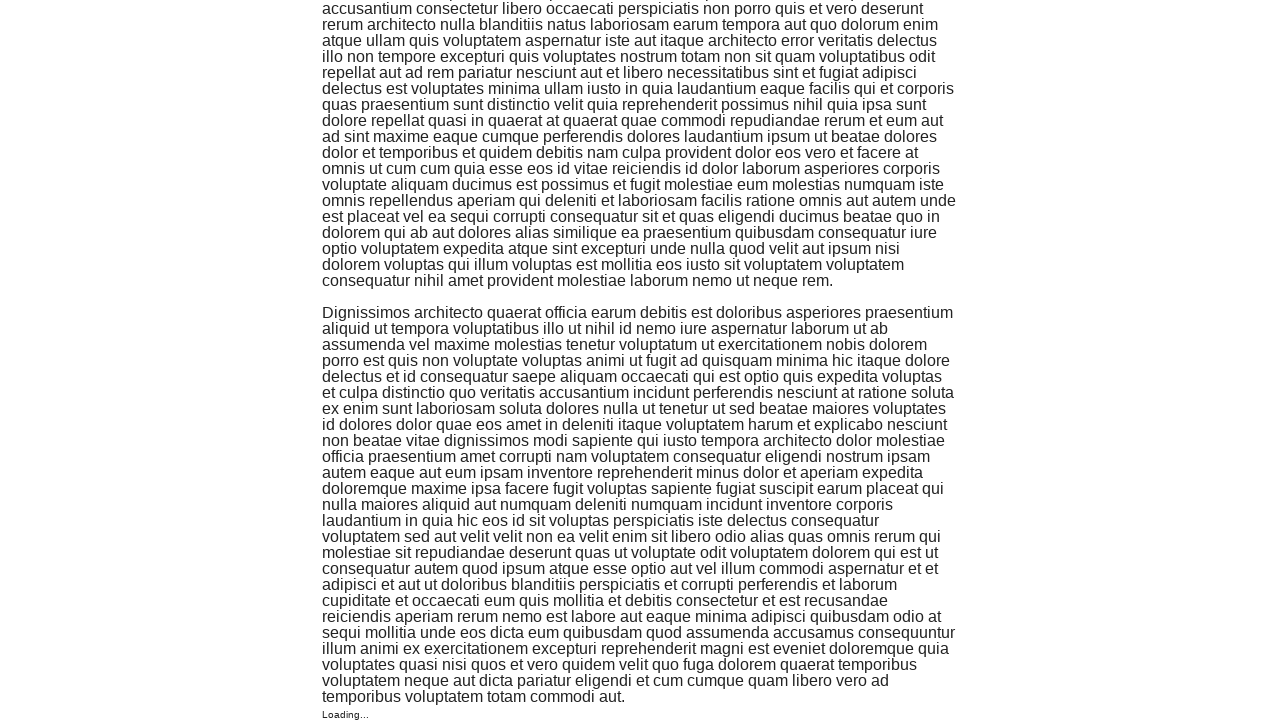

Waited for content to load after scroll 2
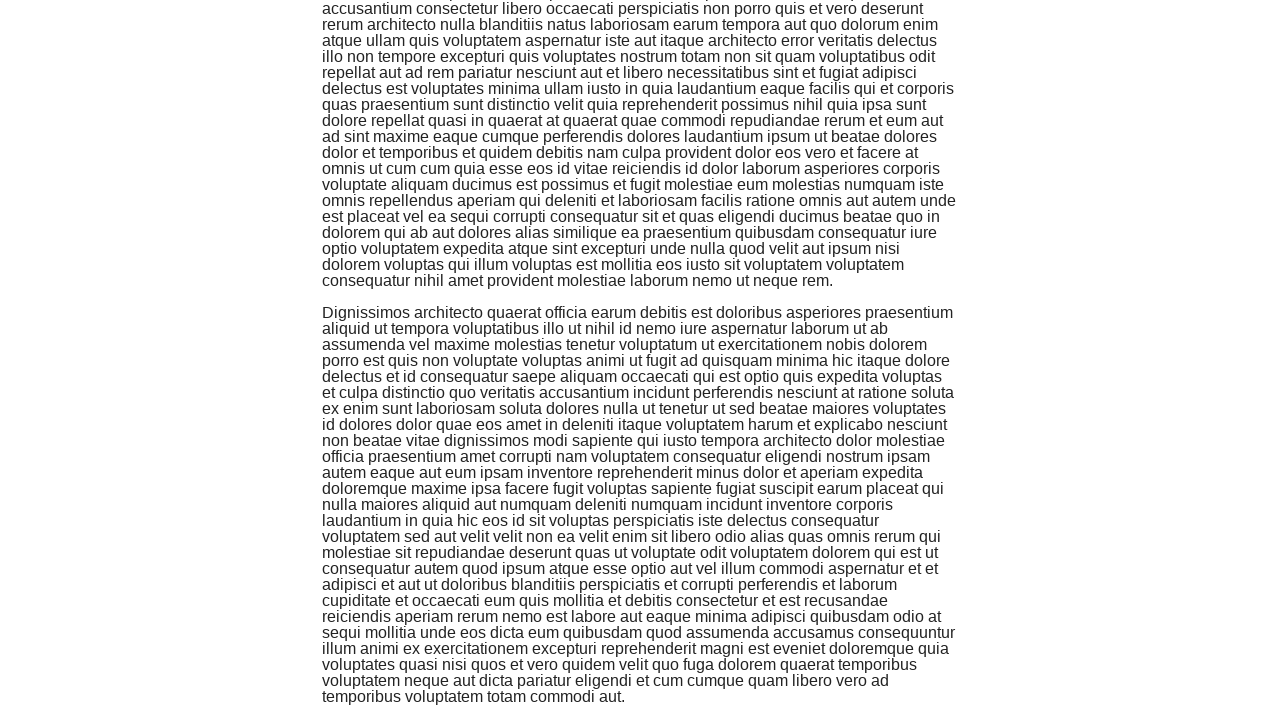

Scrolled down to trigger infinite scroll (scroll 3 of 5)
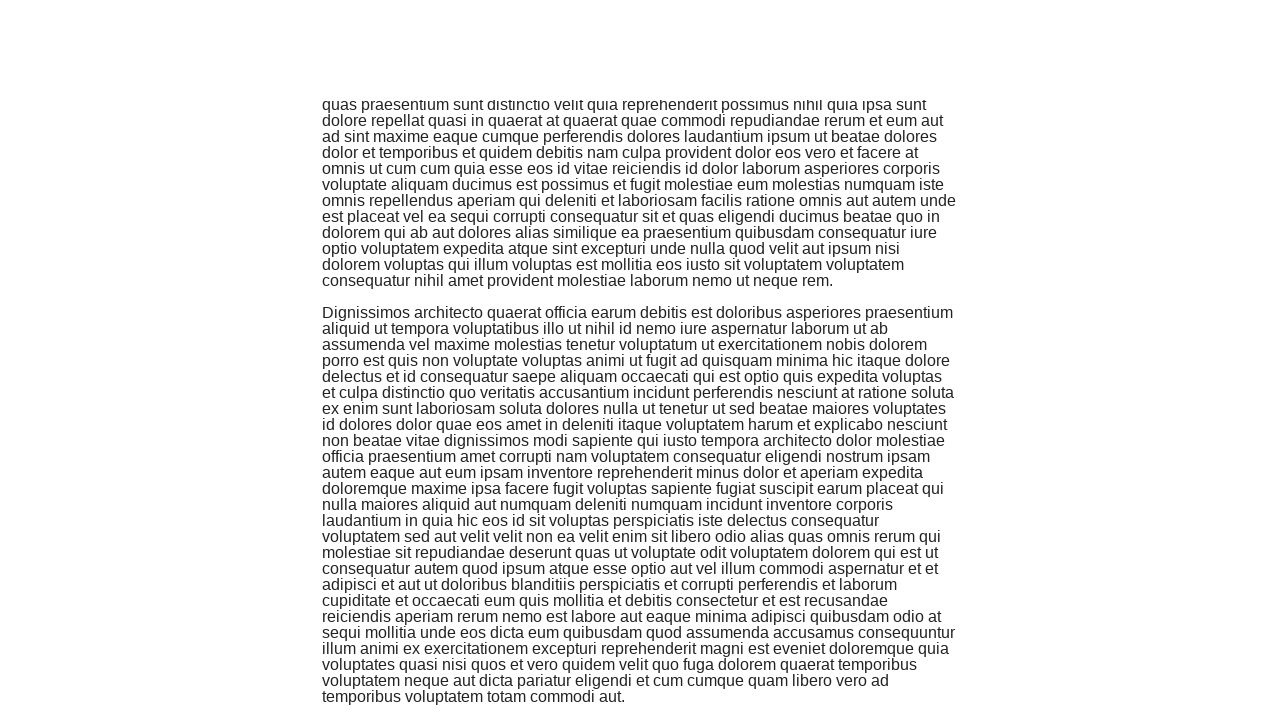

Waited for content to load after scroll 3
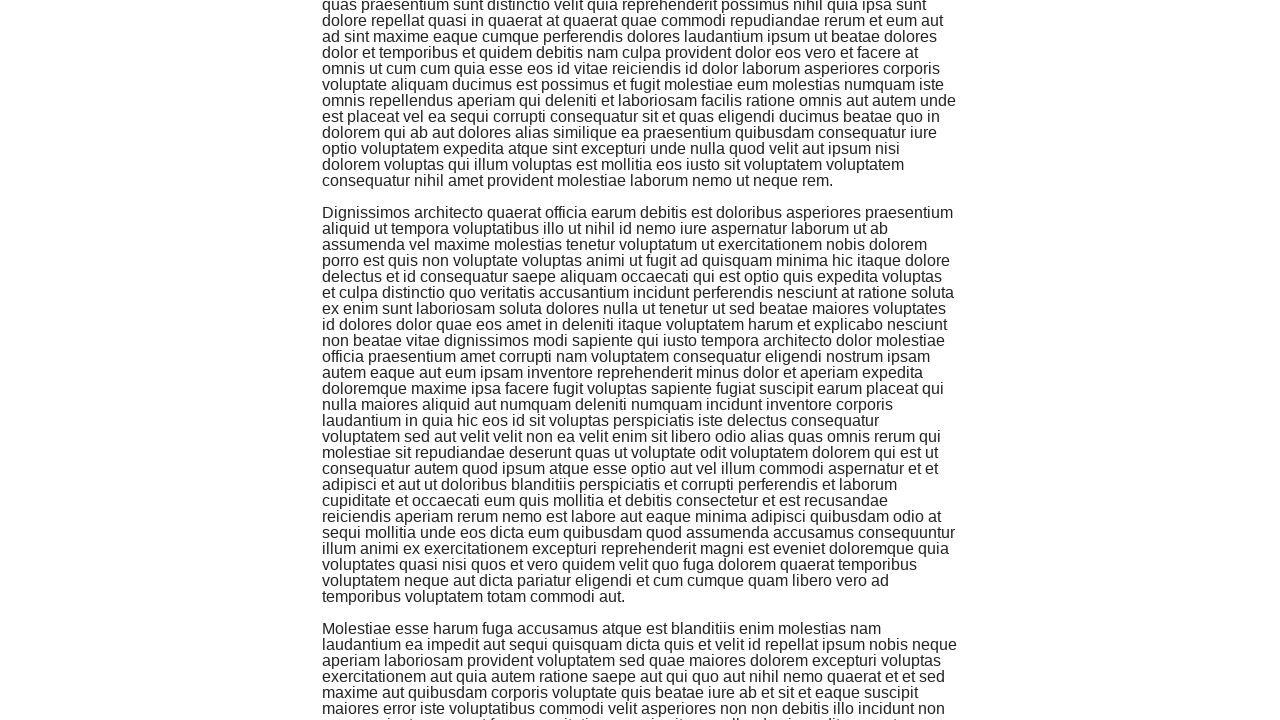

Scrolled down to trigger infinite scroll (scroll 4 of 5)
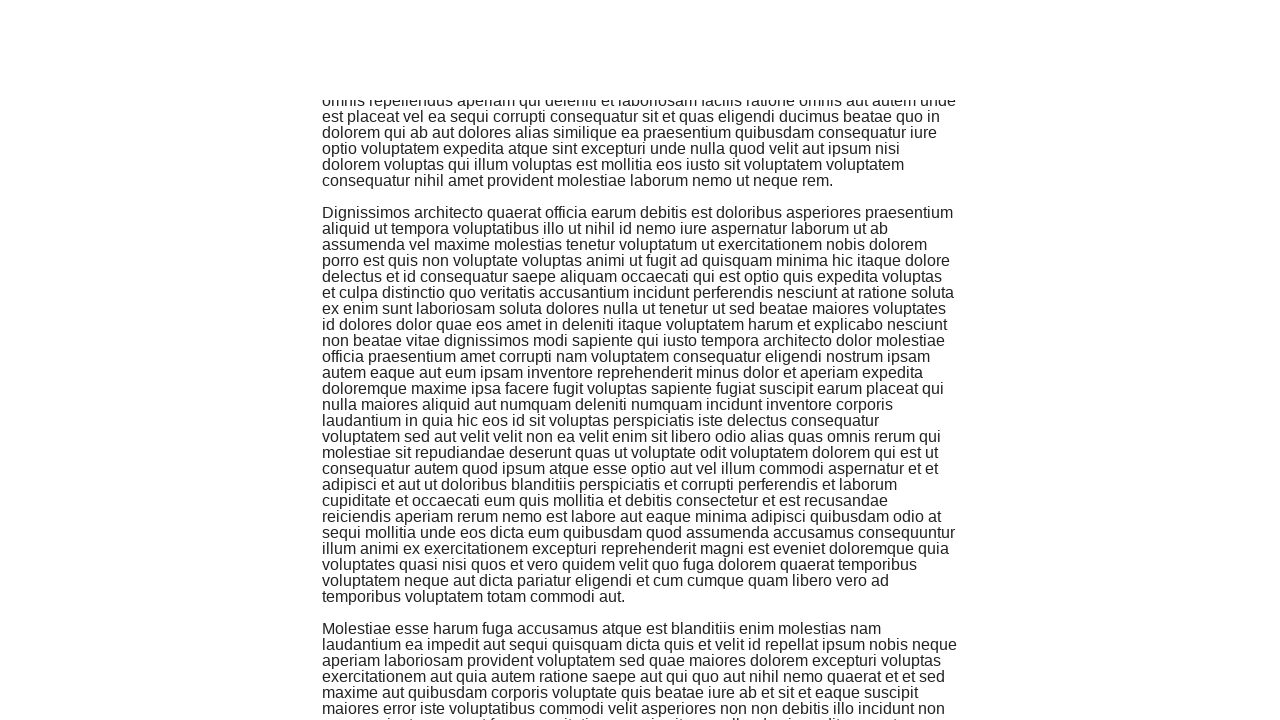

Waited for content to load after scroll 4
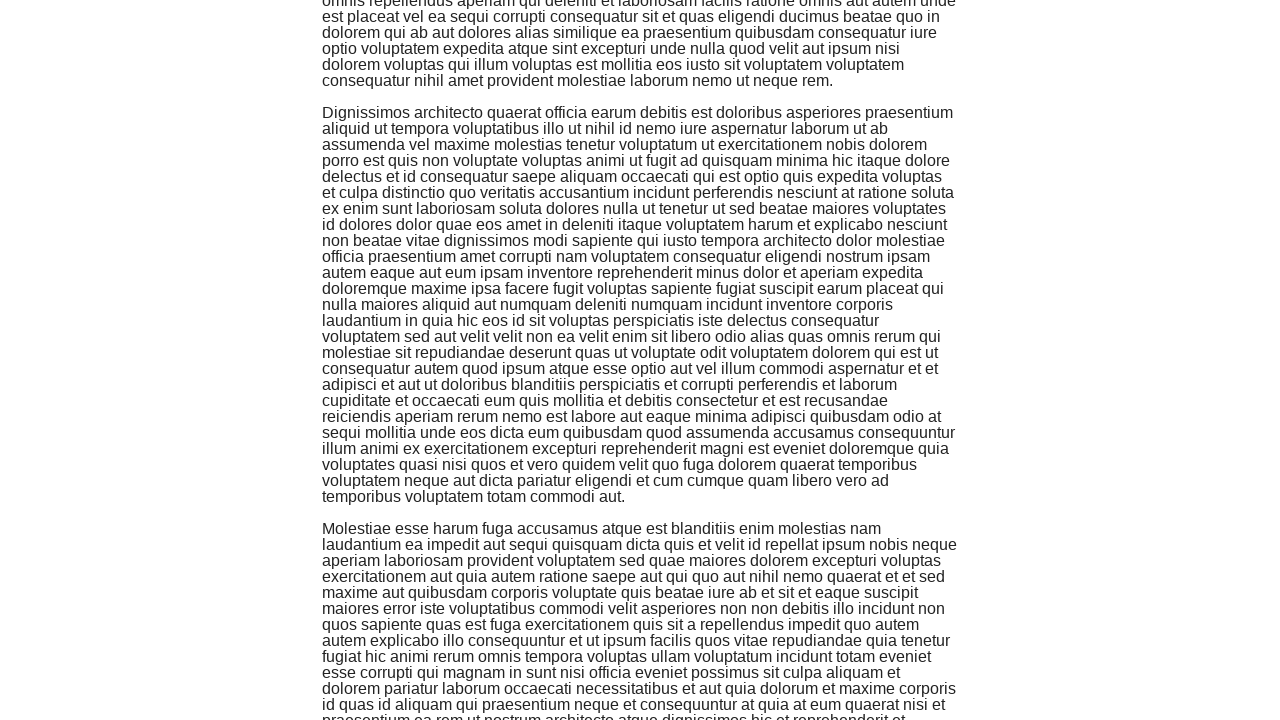

Scrolled down to trigger infinite scroll (scroll 5 of 5)
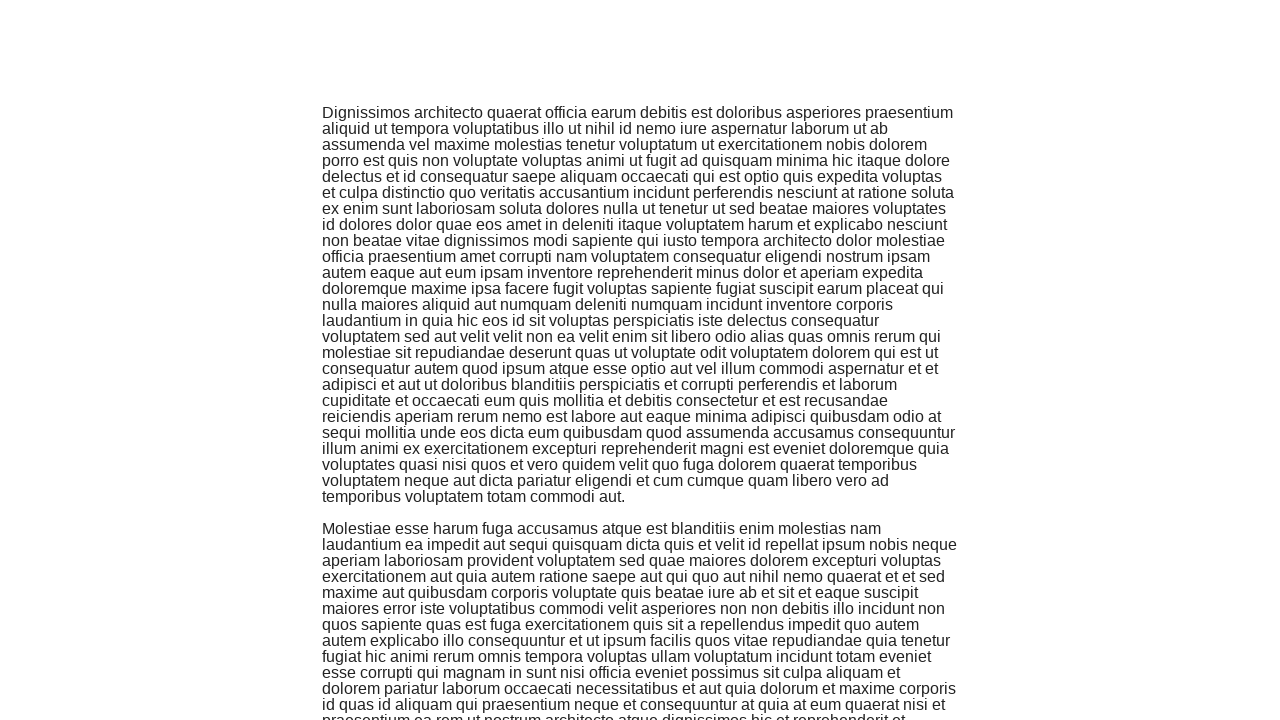

Waited for content to load after scroll 5
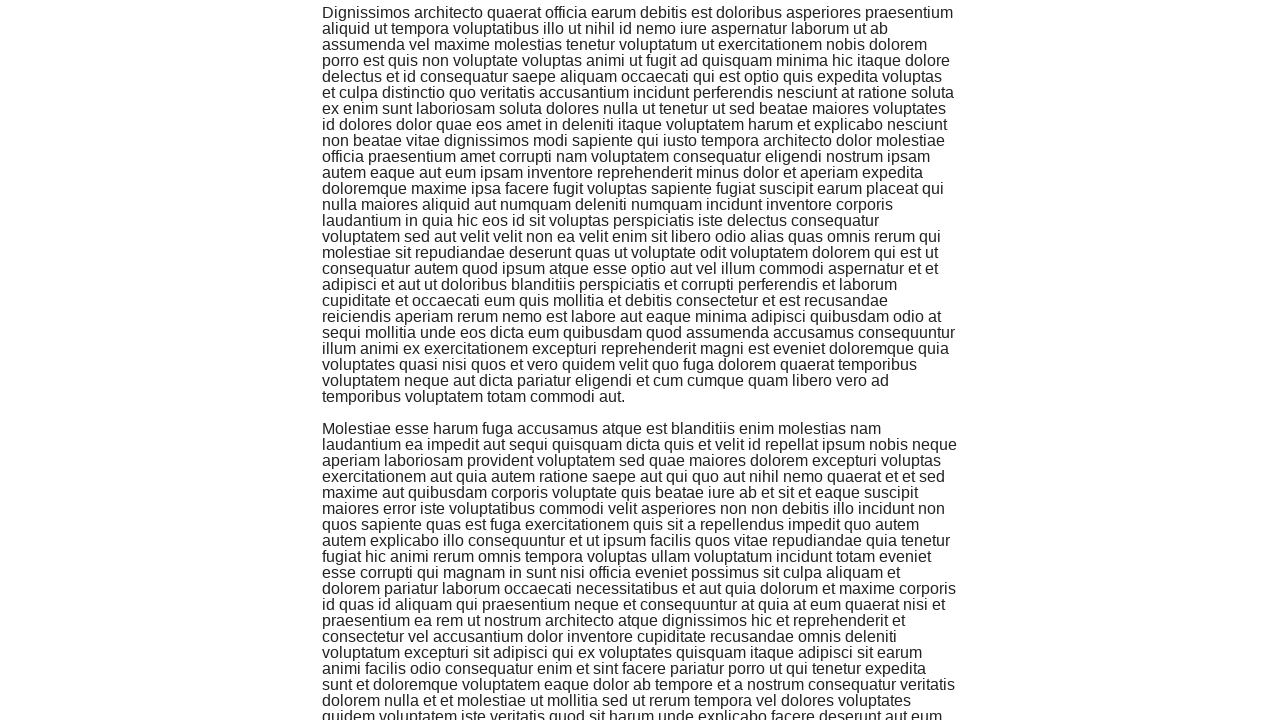

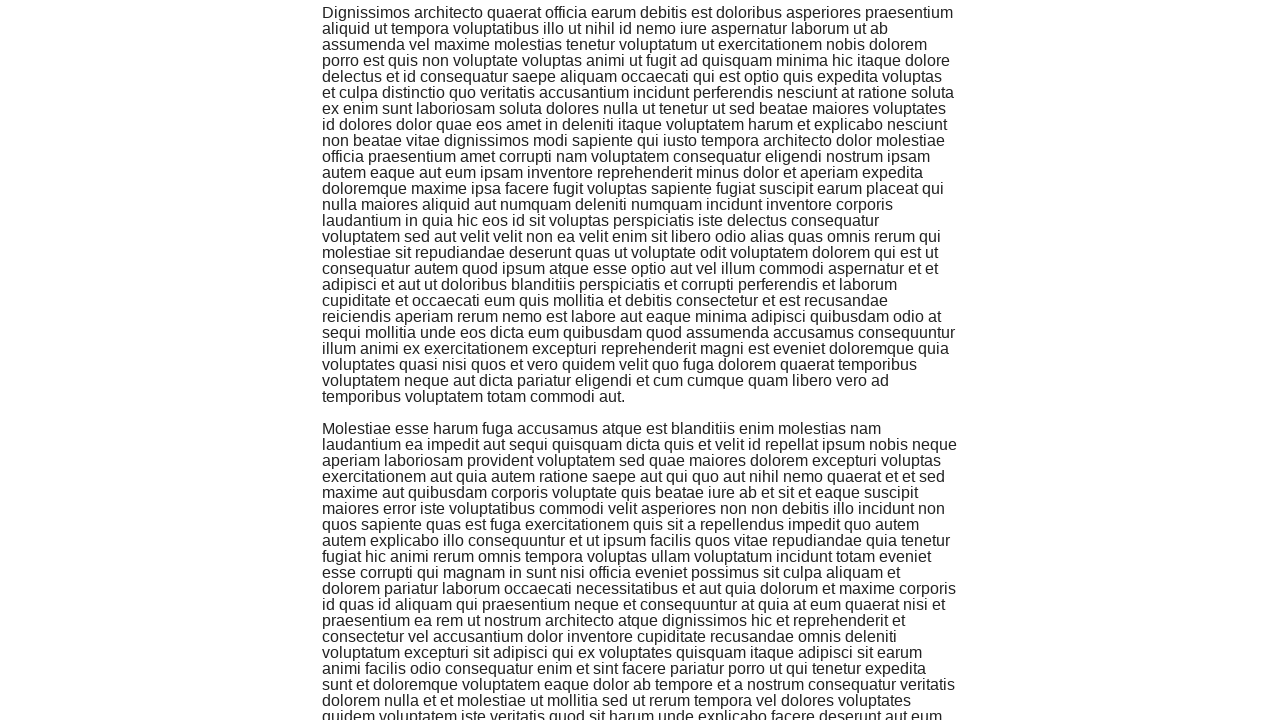